Tests double-click functionality on a button and verifies that the correct confirmation message is displayed

Starting URL: https://demoqa.com/buttons

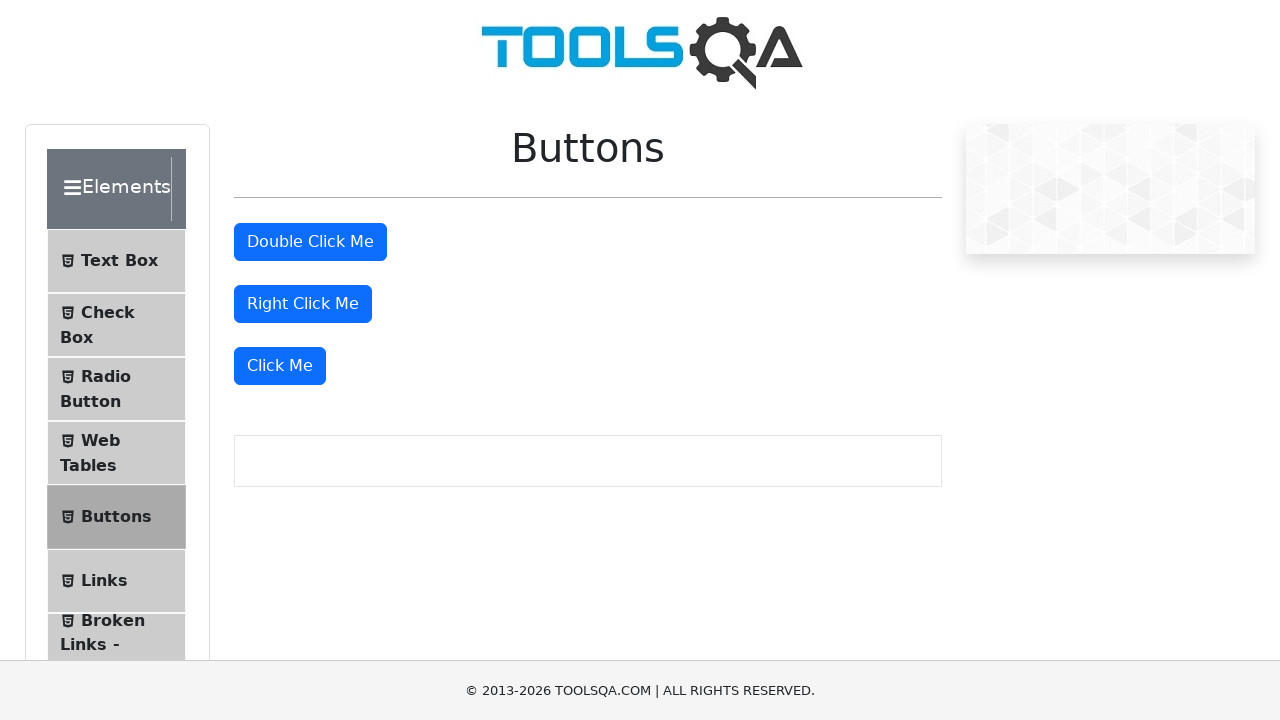

Navigated to https://demoqa.com/buttons
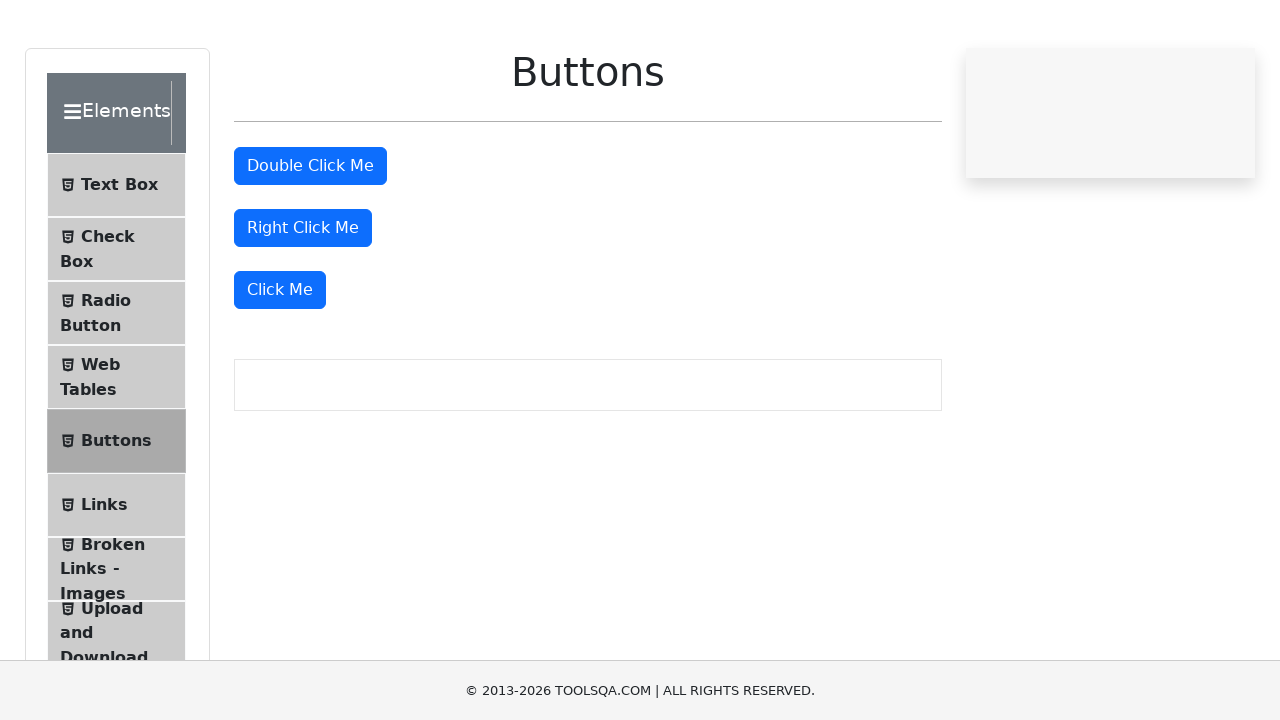

Double-clicked the double click button at (310, 242) on #doubleClickBtn
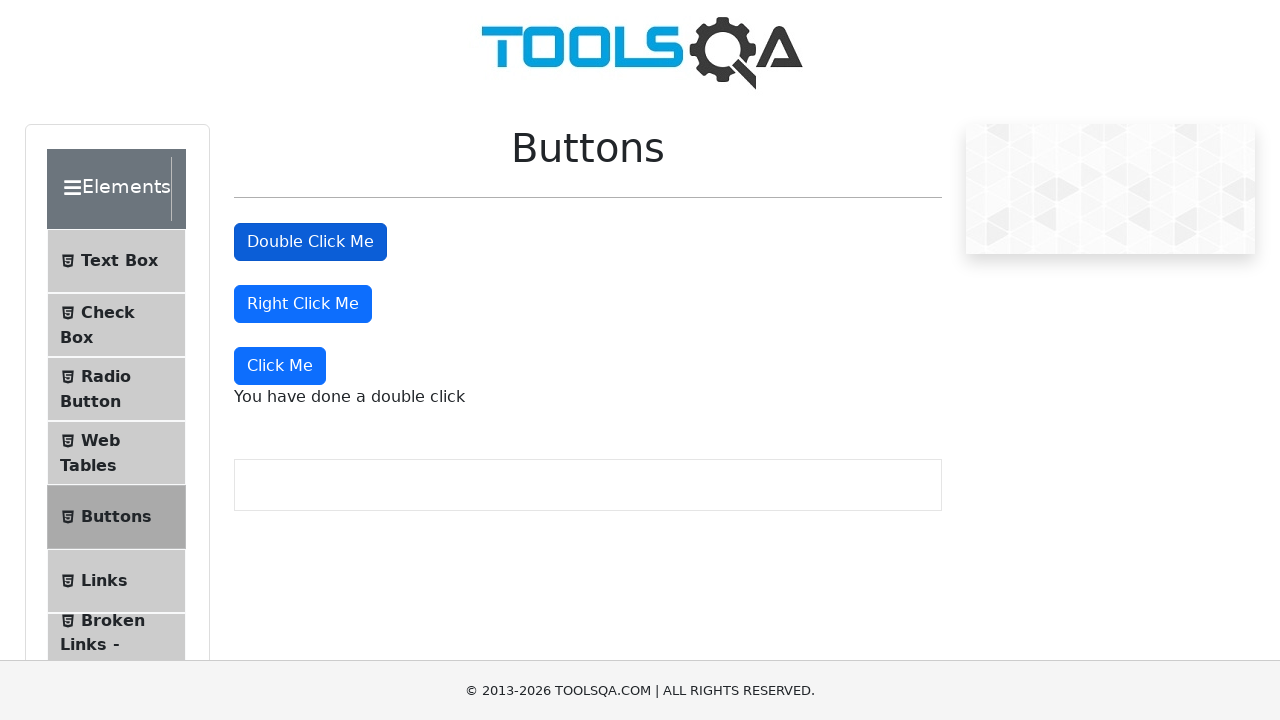

Double-click confirmation message became visible
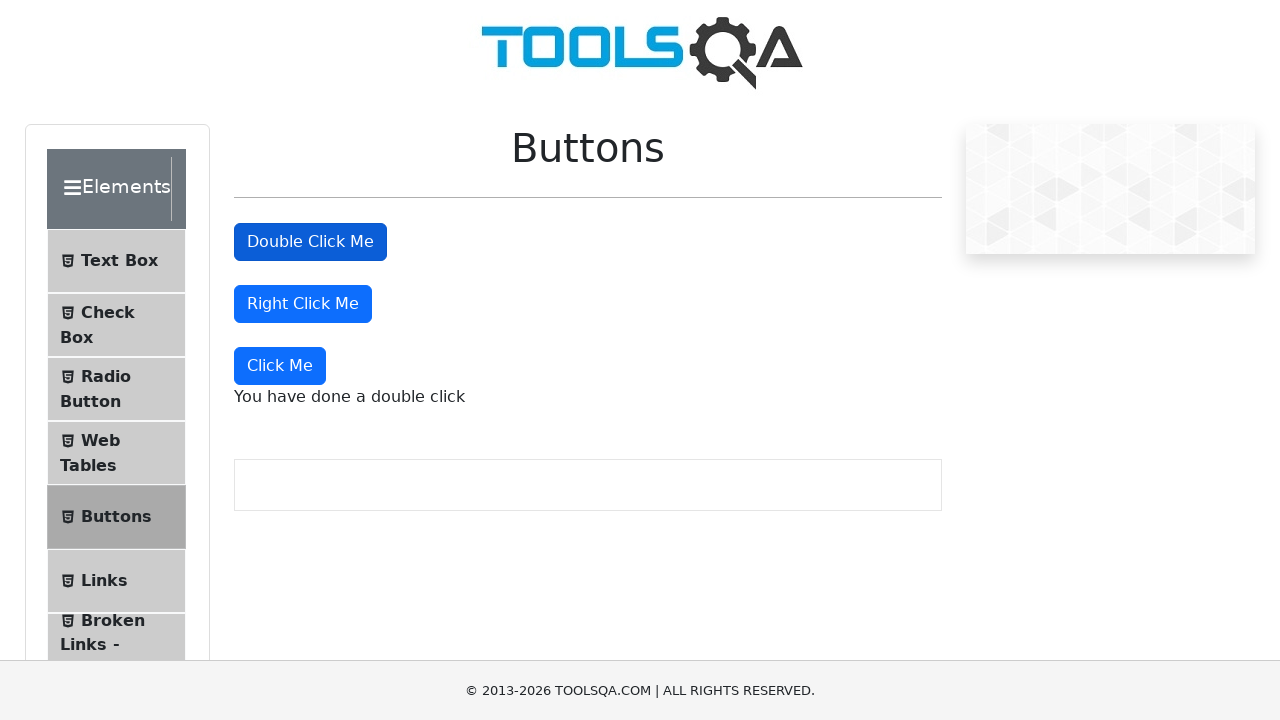

Verified confirmation message displays 'You have done a double click'
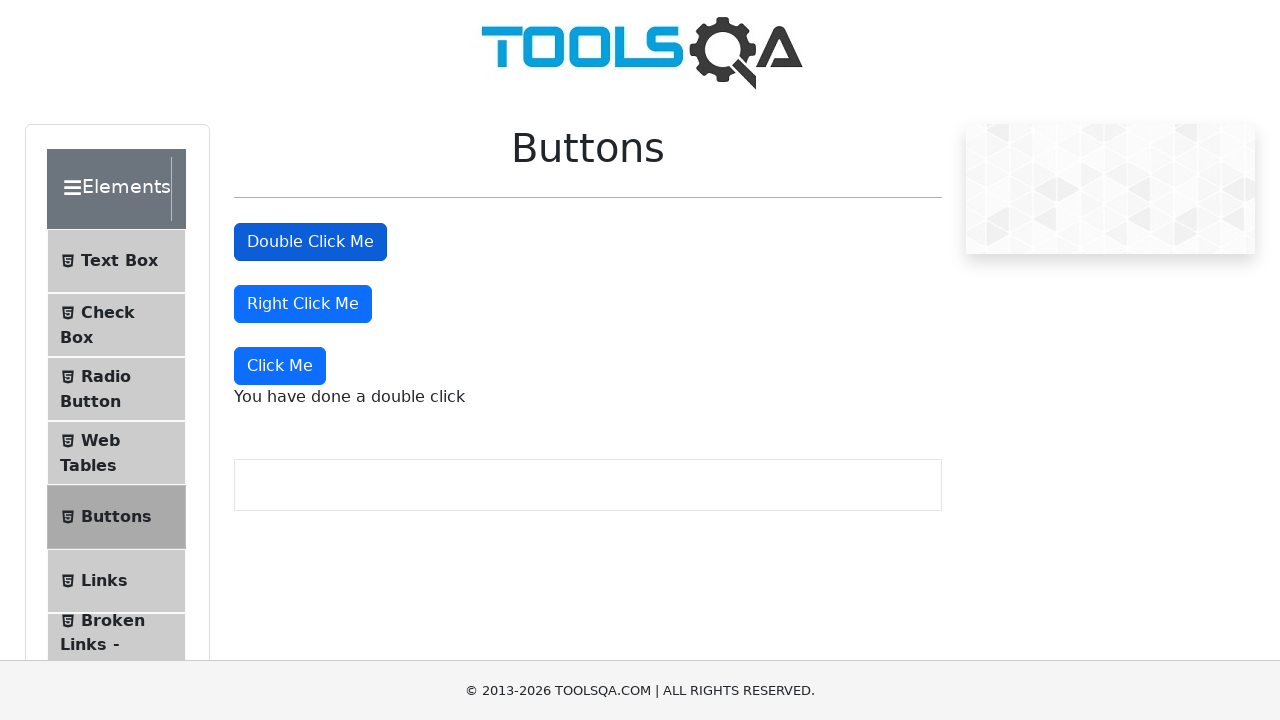

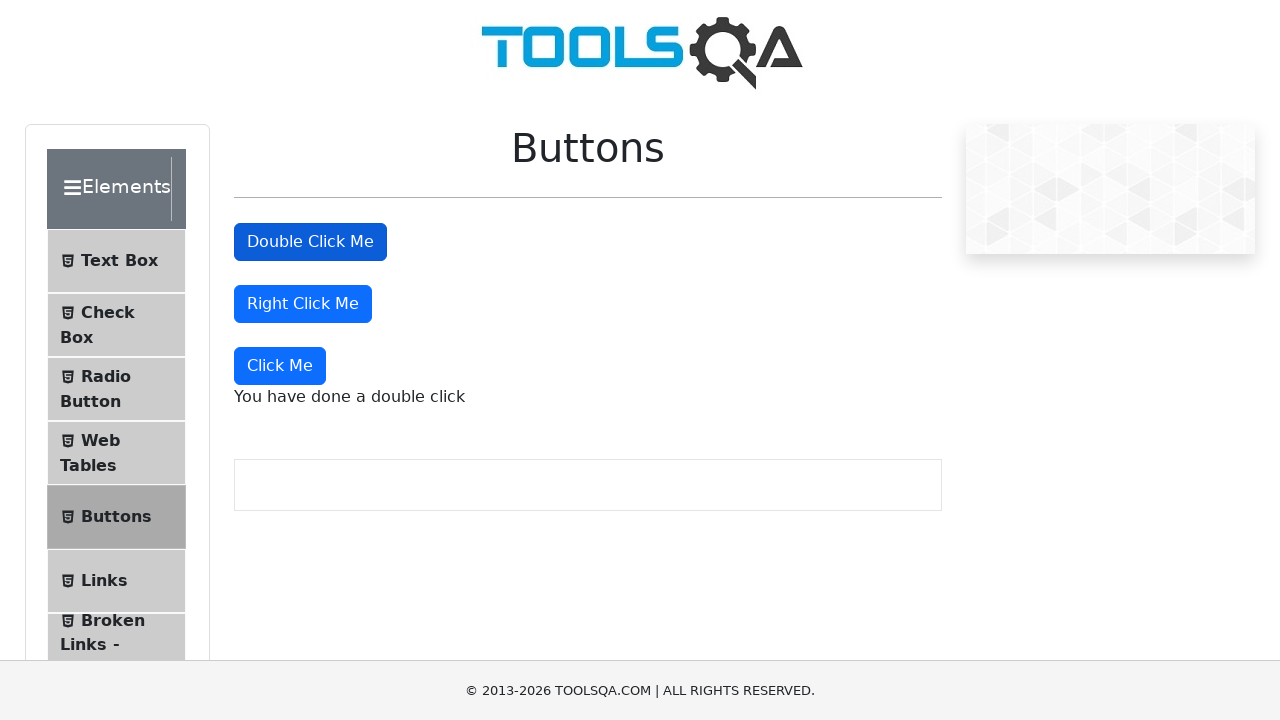